Tests product information consistency by verifying that product name, prices, and styling are consistent between the main page campaign box and the product detail page

Starting URL: http://litecart.stqa.ru/

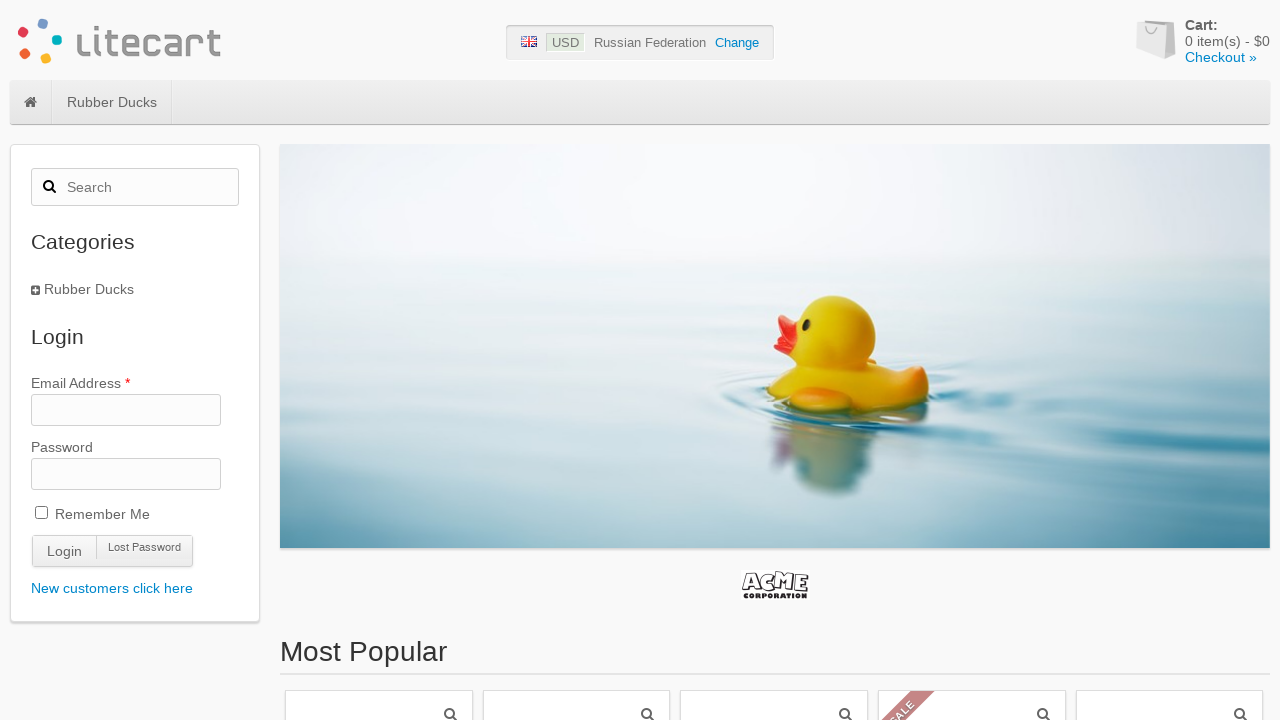

Retrieved product name from campaign box on main page
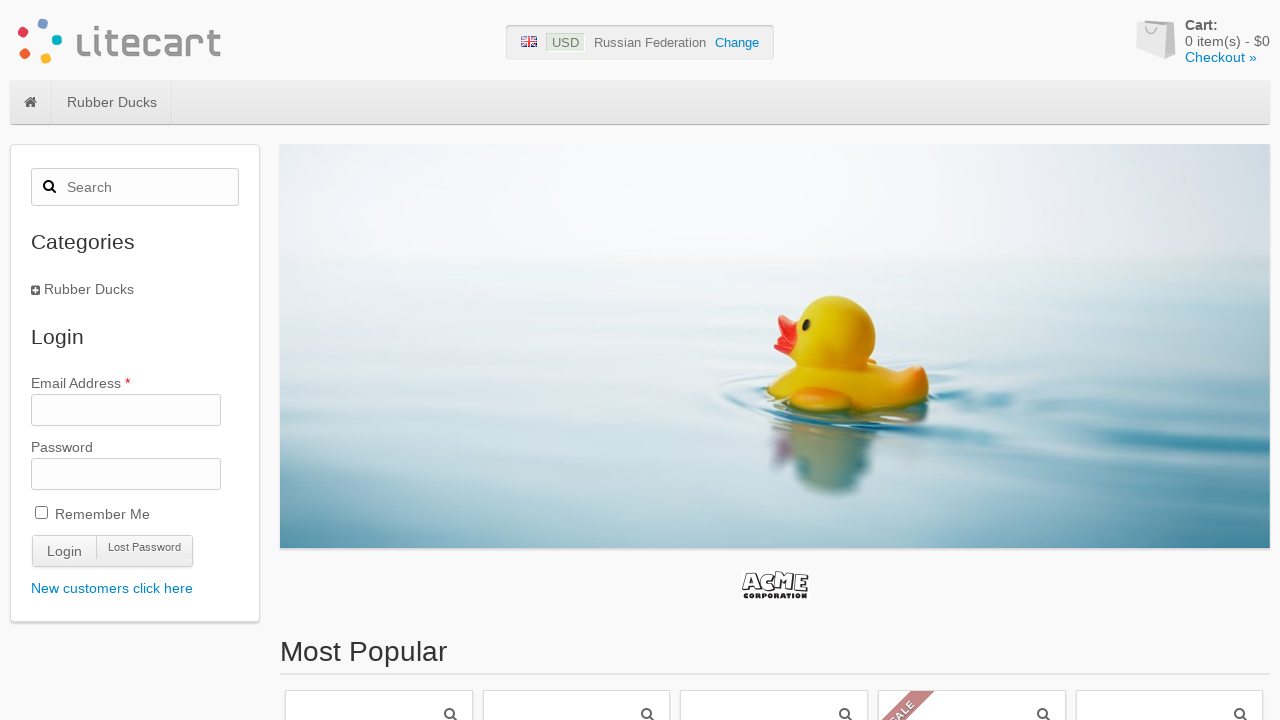

Retrieved regular price from campaign box on main page
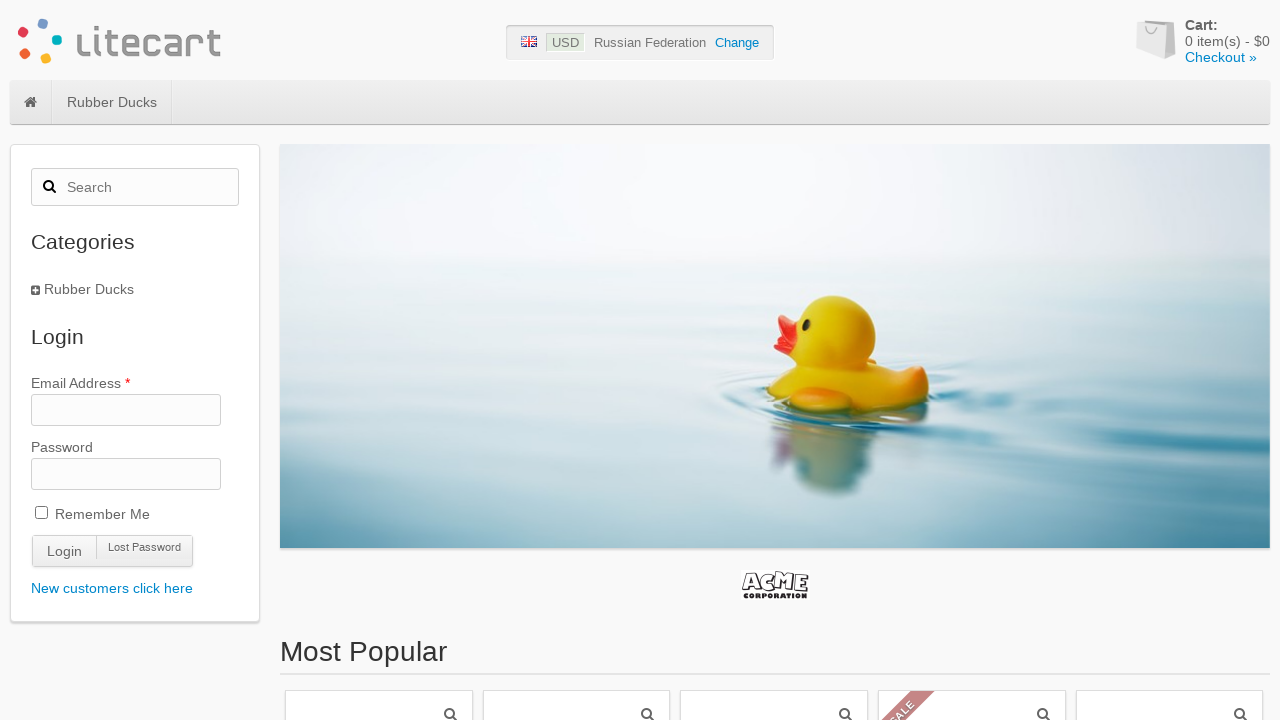

Retrieved campaign price from campaign box on main page
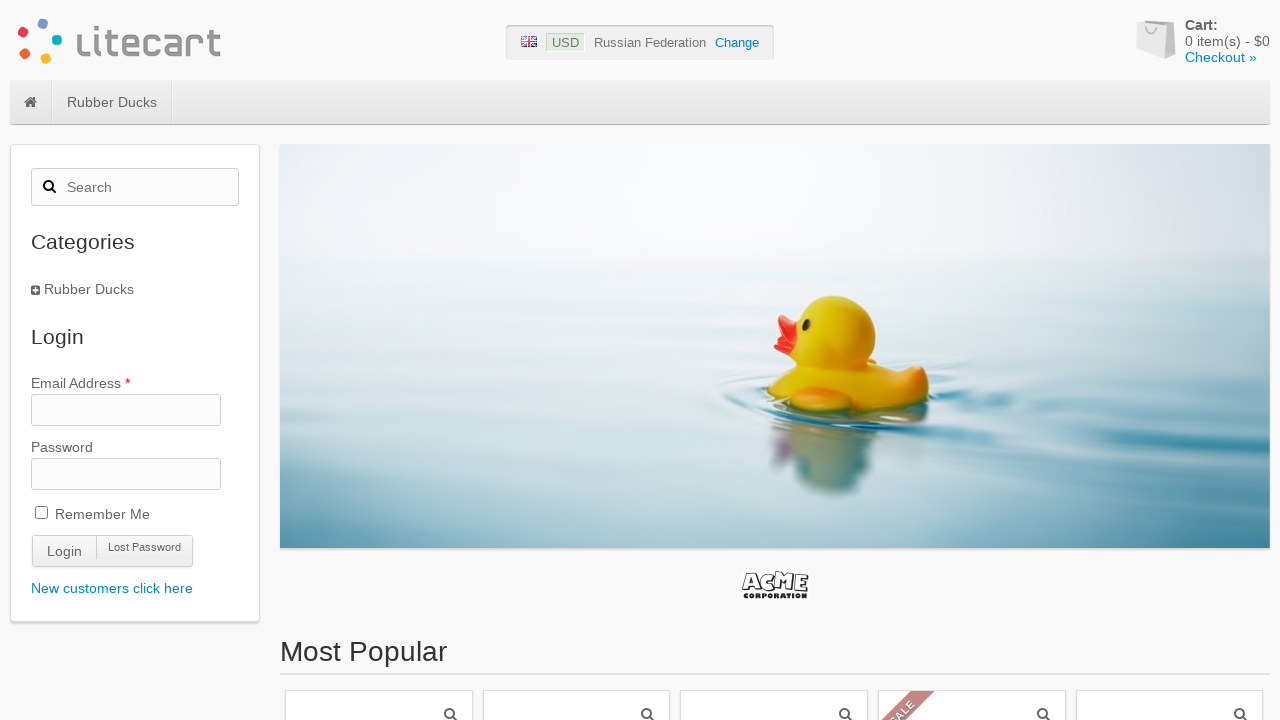

Located regular price element in campaign box
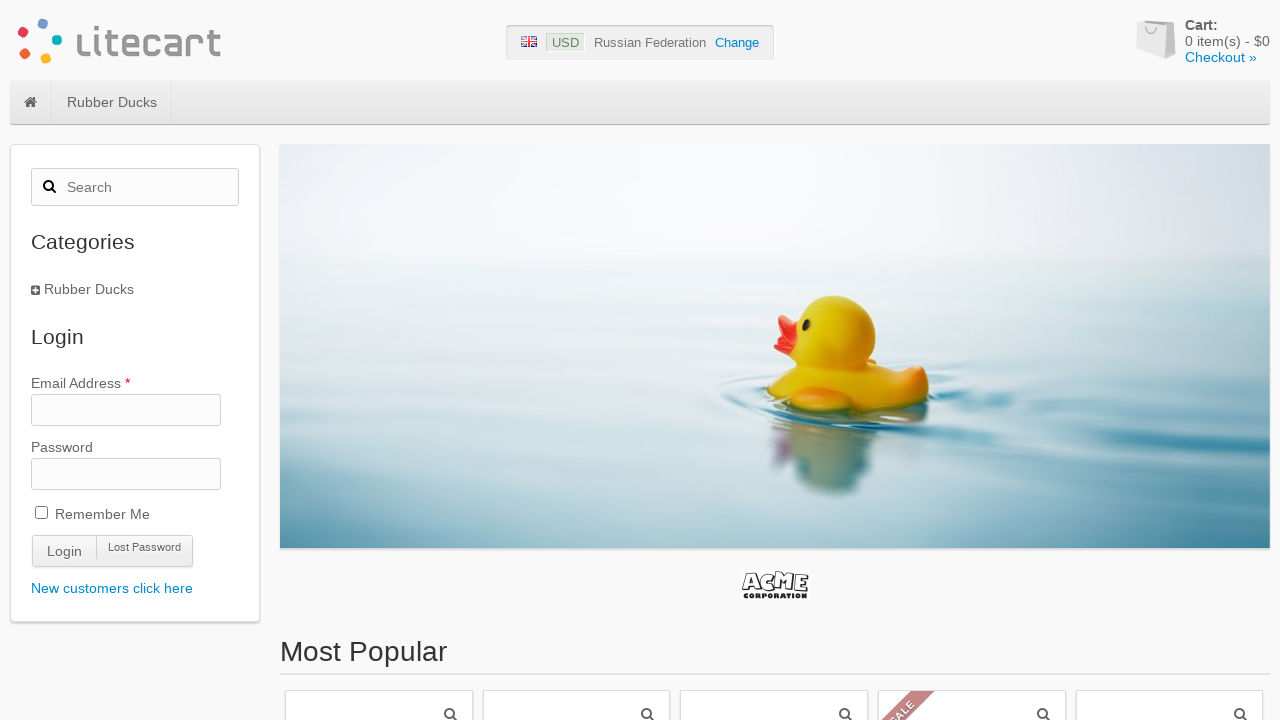

Located campaign price element in campaign box
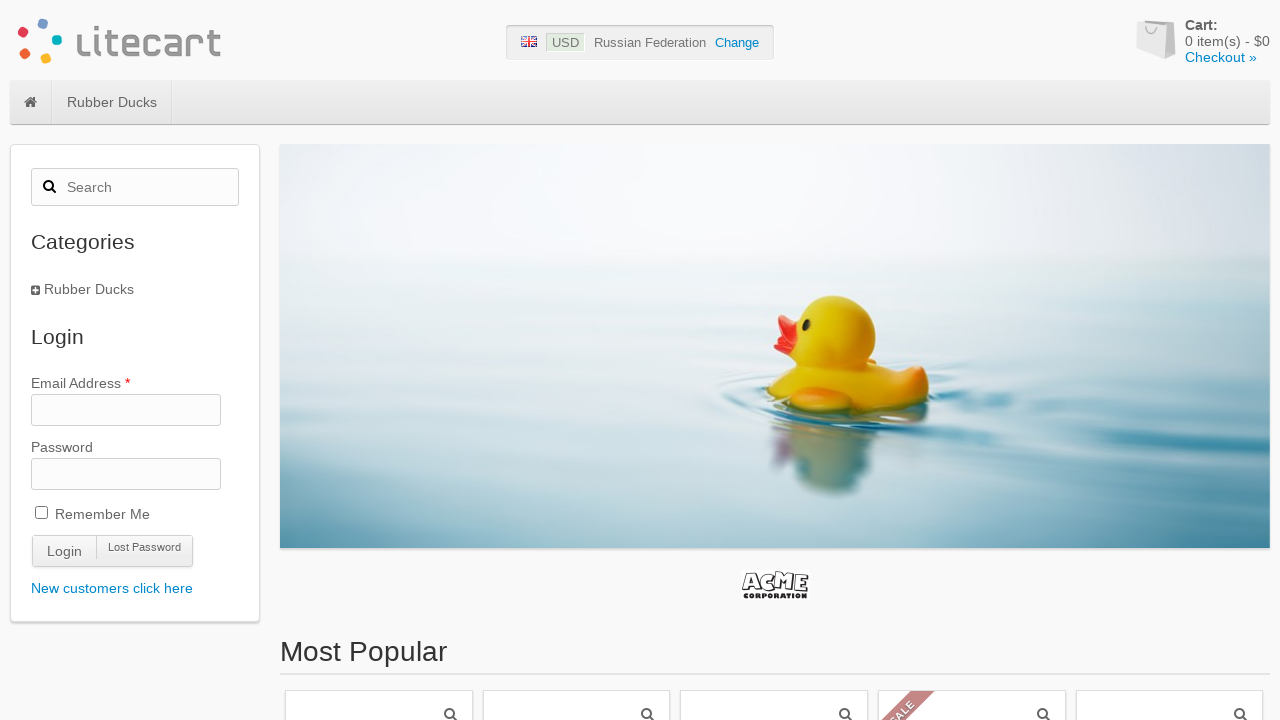

Retrieved font size of regular price from campaign box
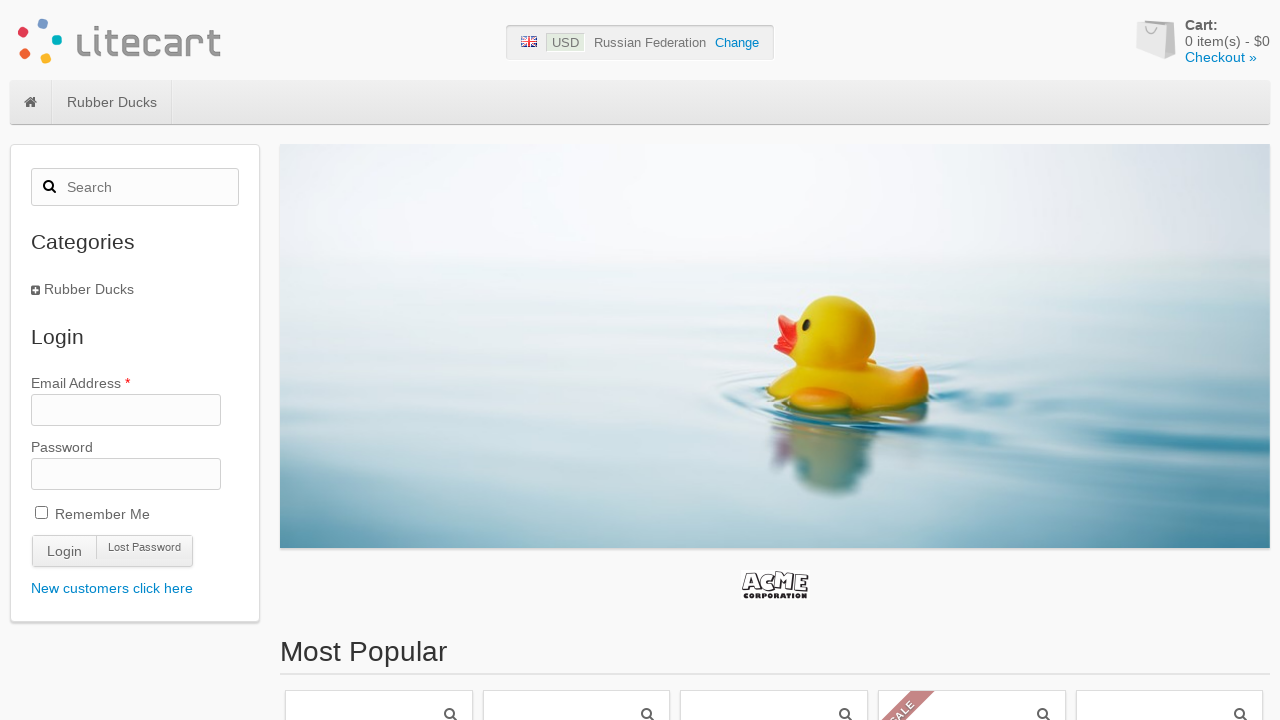

Retrieved font size of campaign price from campaign box
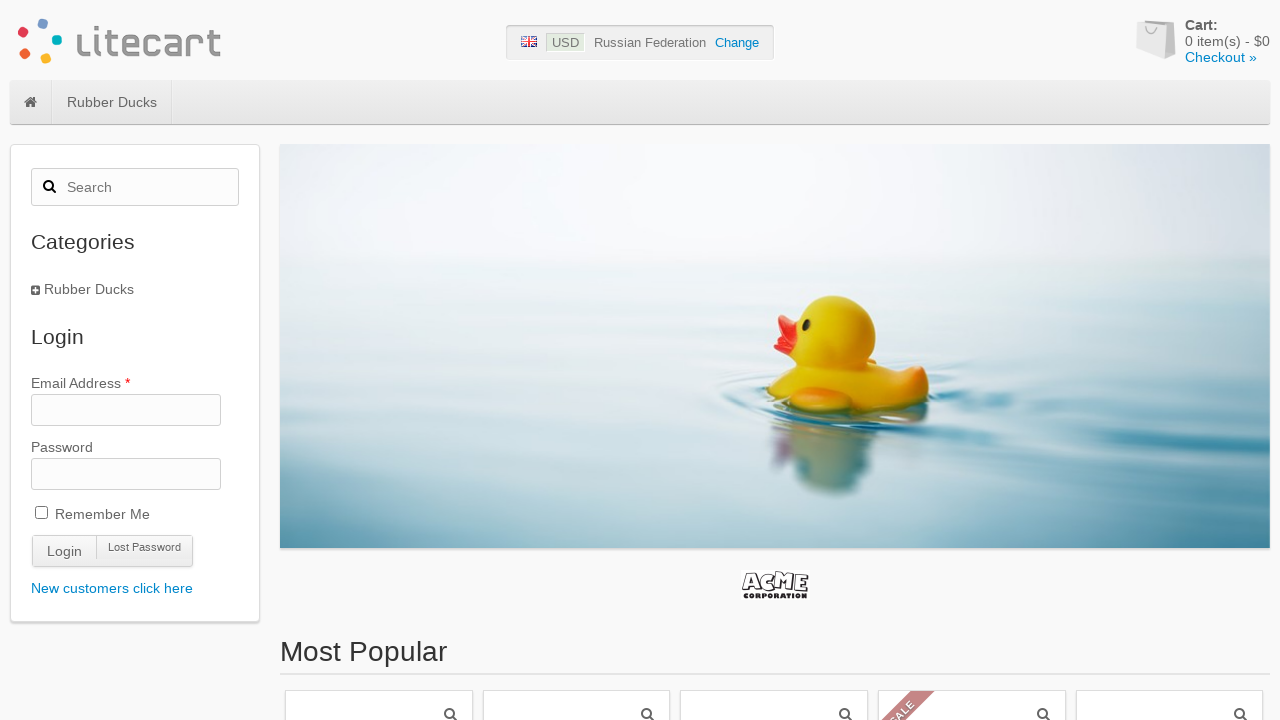

Clicked on product link to navigate to product detail page at (379, 361) on div#box-campaigns a.link
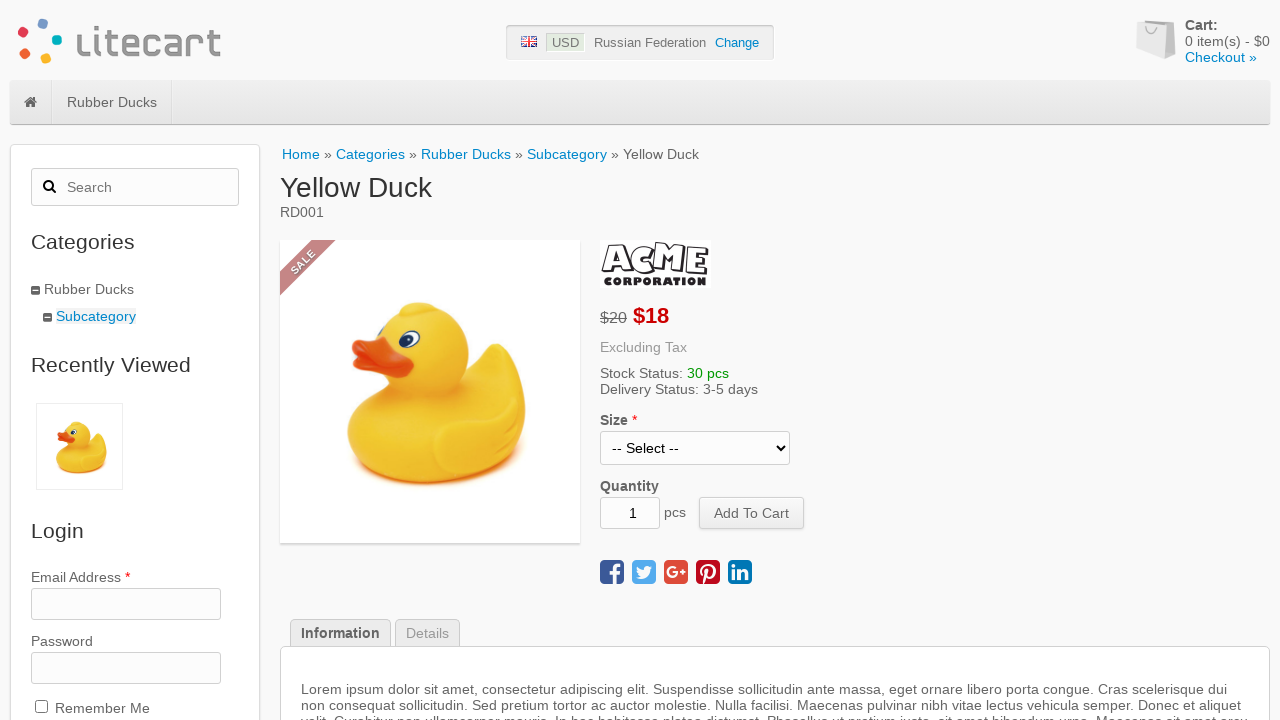

Product detail page loaded successfully
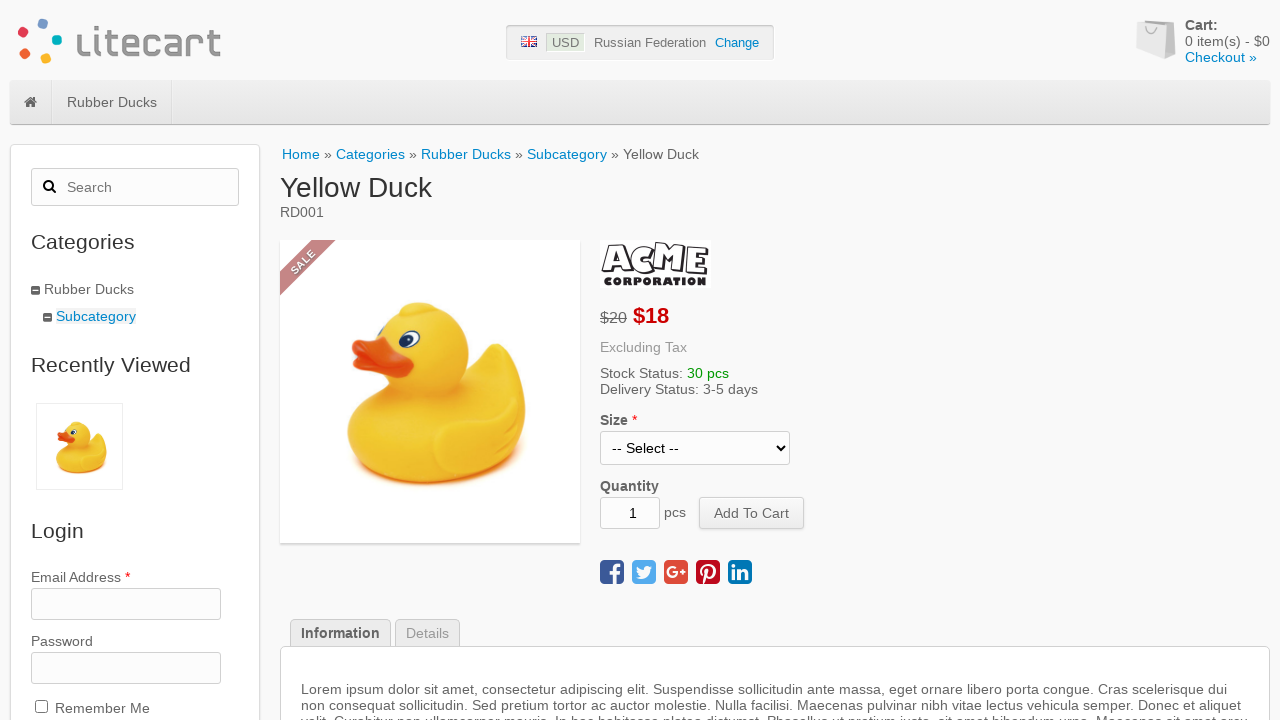

Retrieved product name from detail page
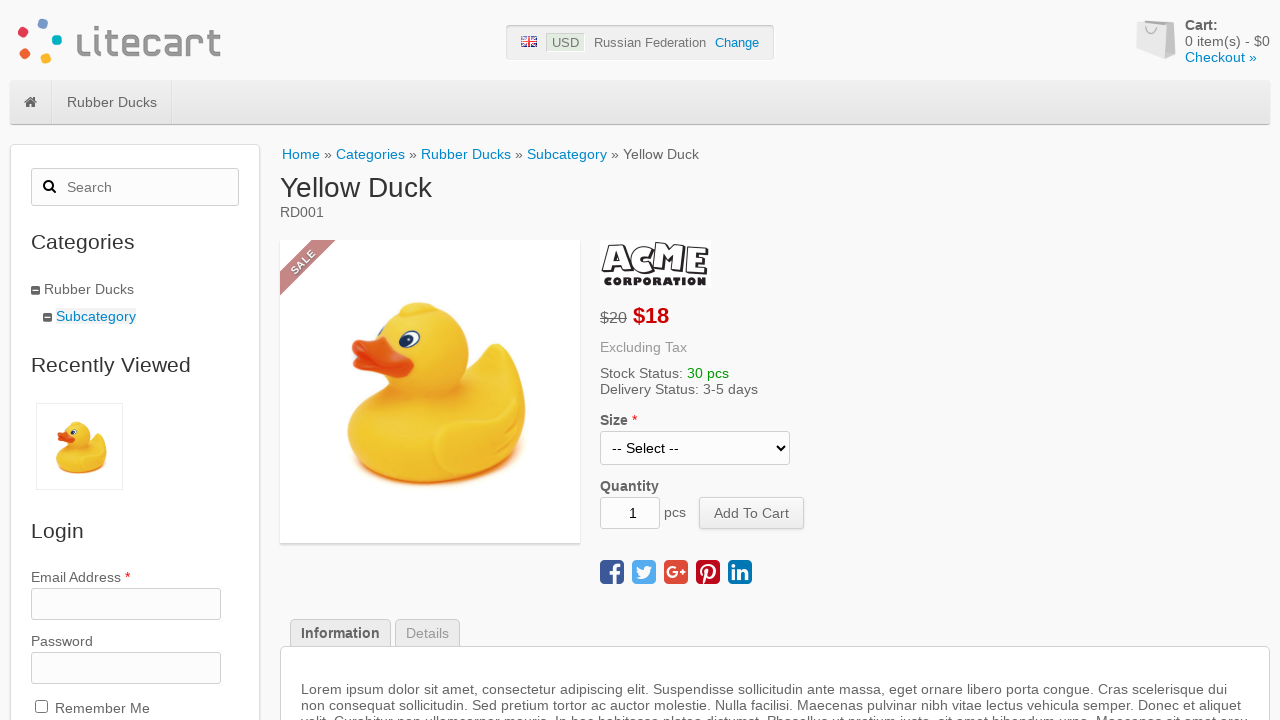

Retrieved regular price from detail page
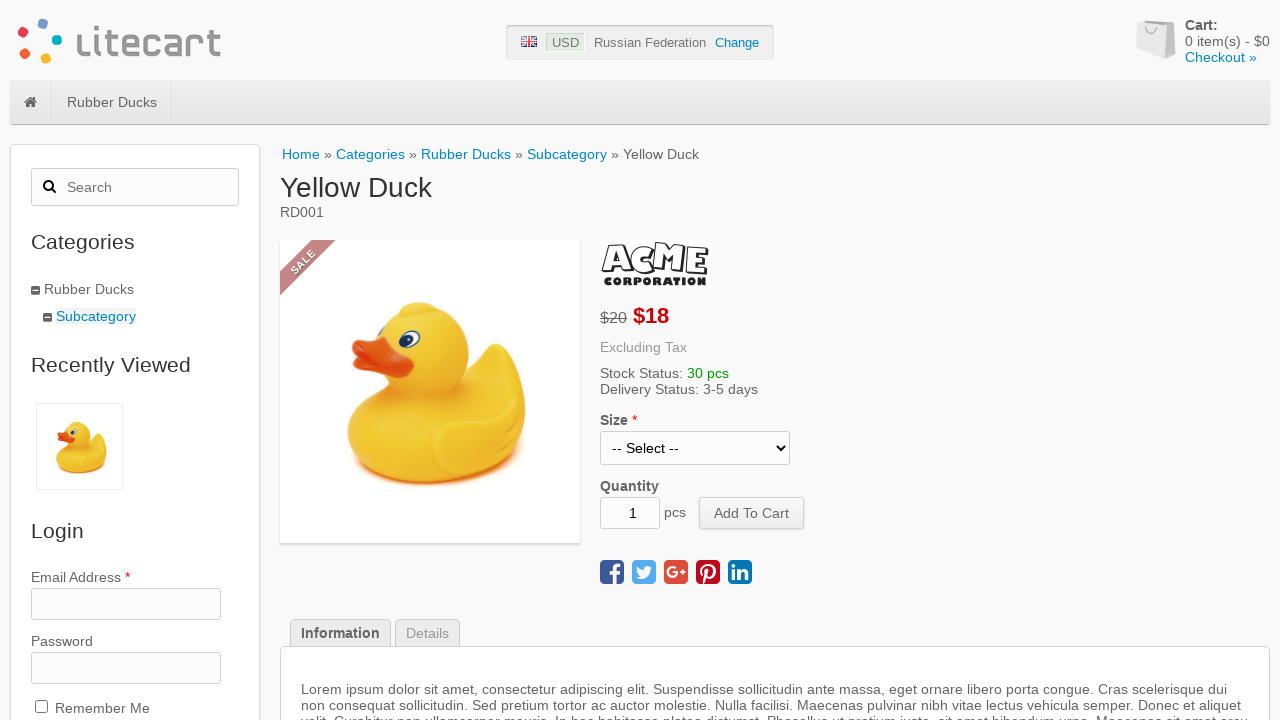

Retrieved campaign price from detail page
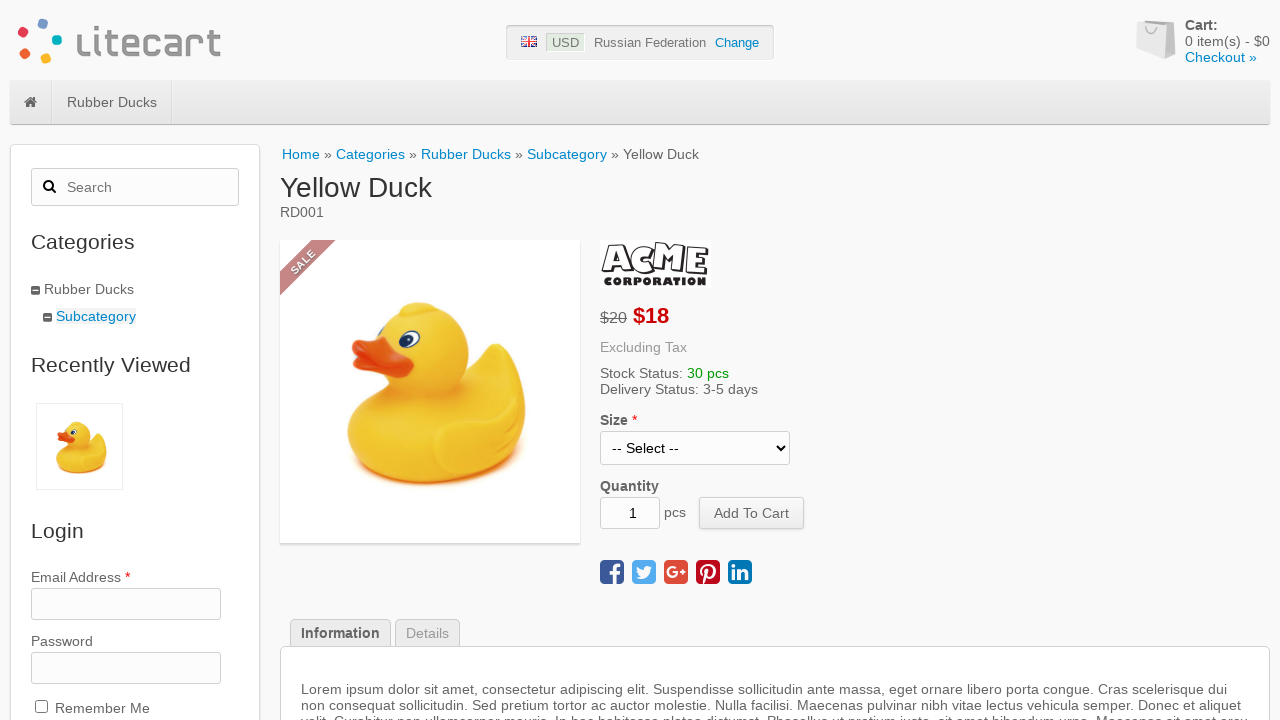

Located regular price element on detail page
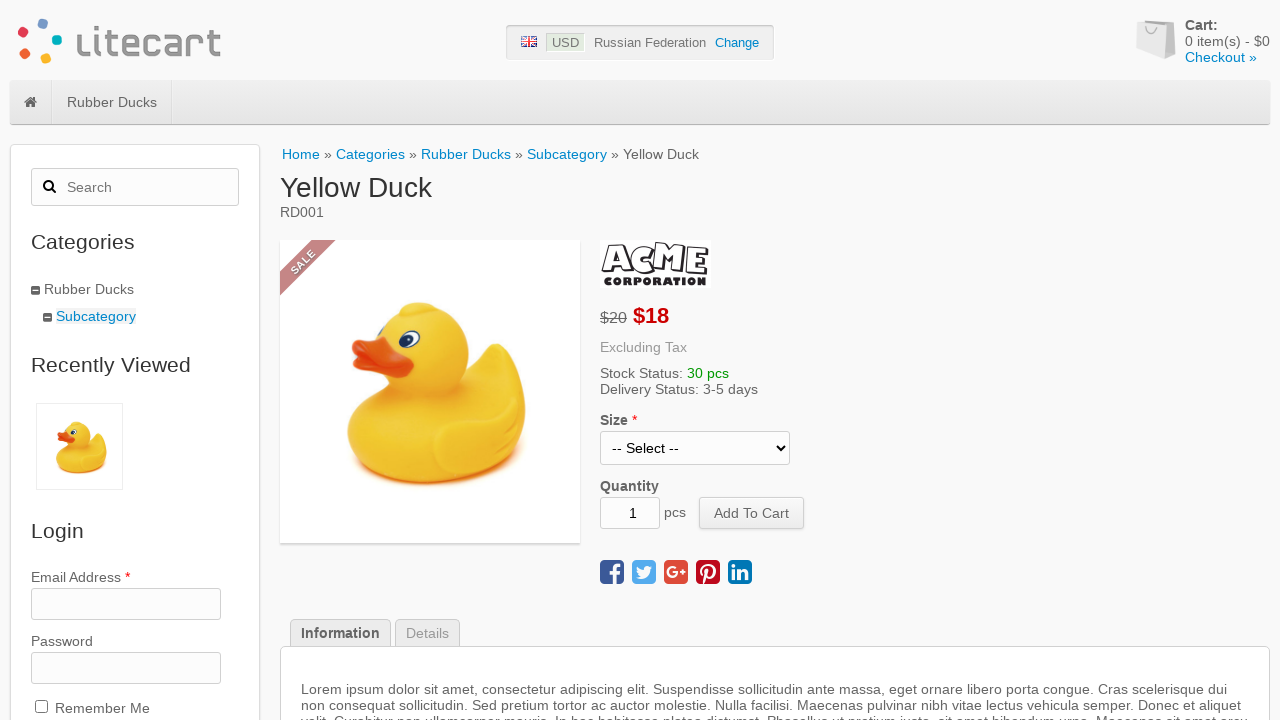

Located campaign price element on detail page
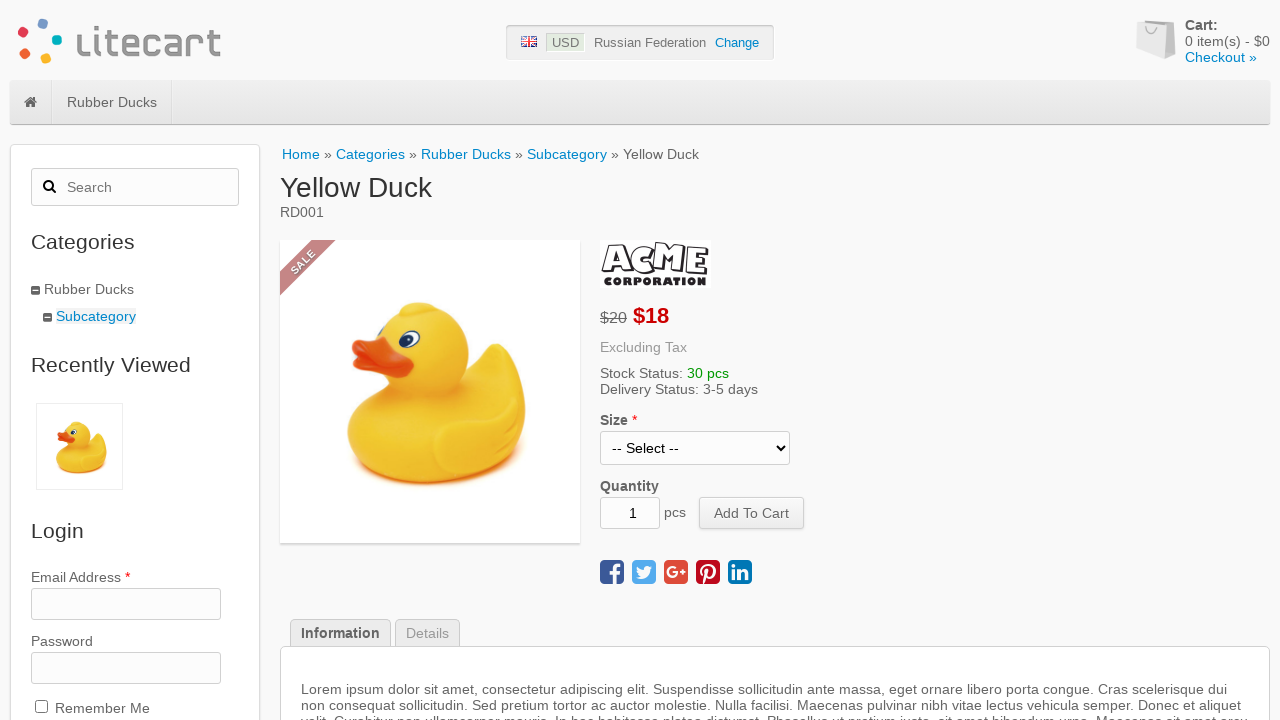

Retrieved font size of regular price from detail page
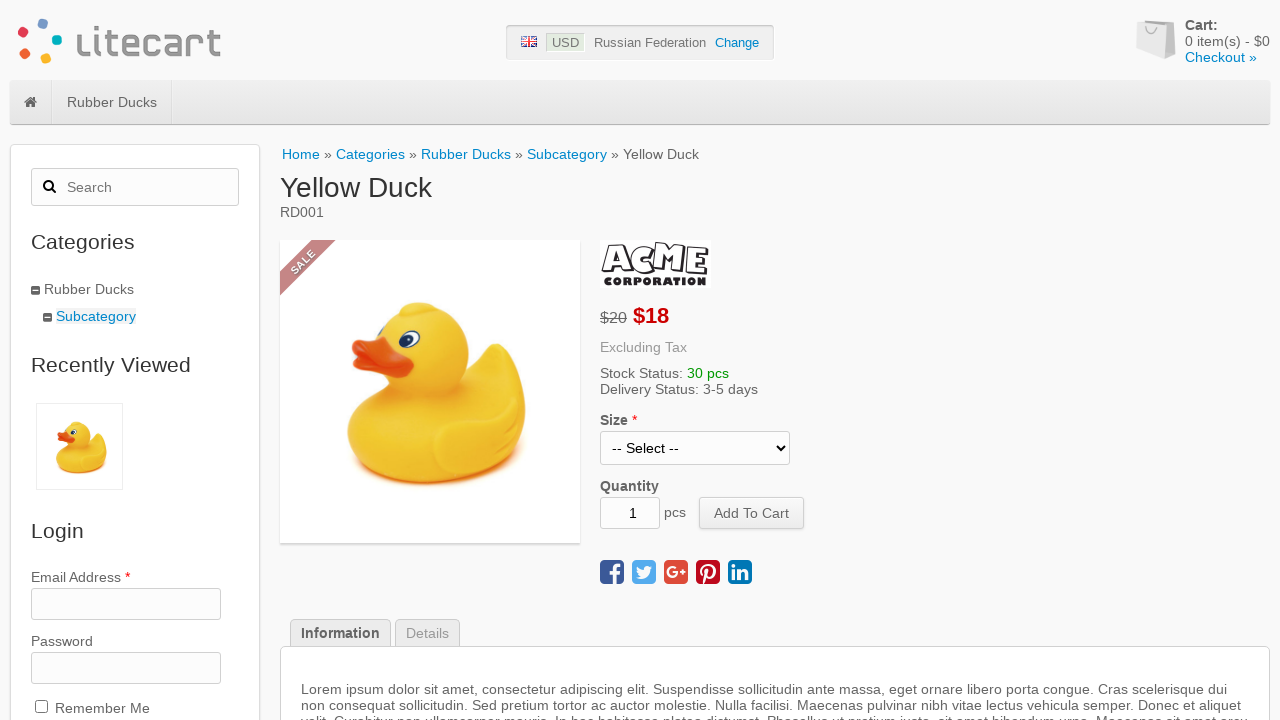

Retrieved font size of campaign price from detail page
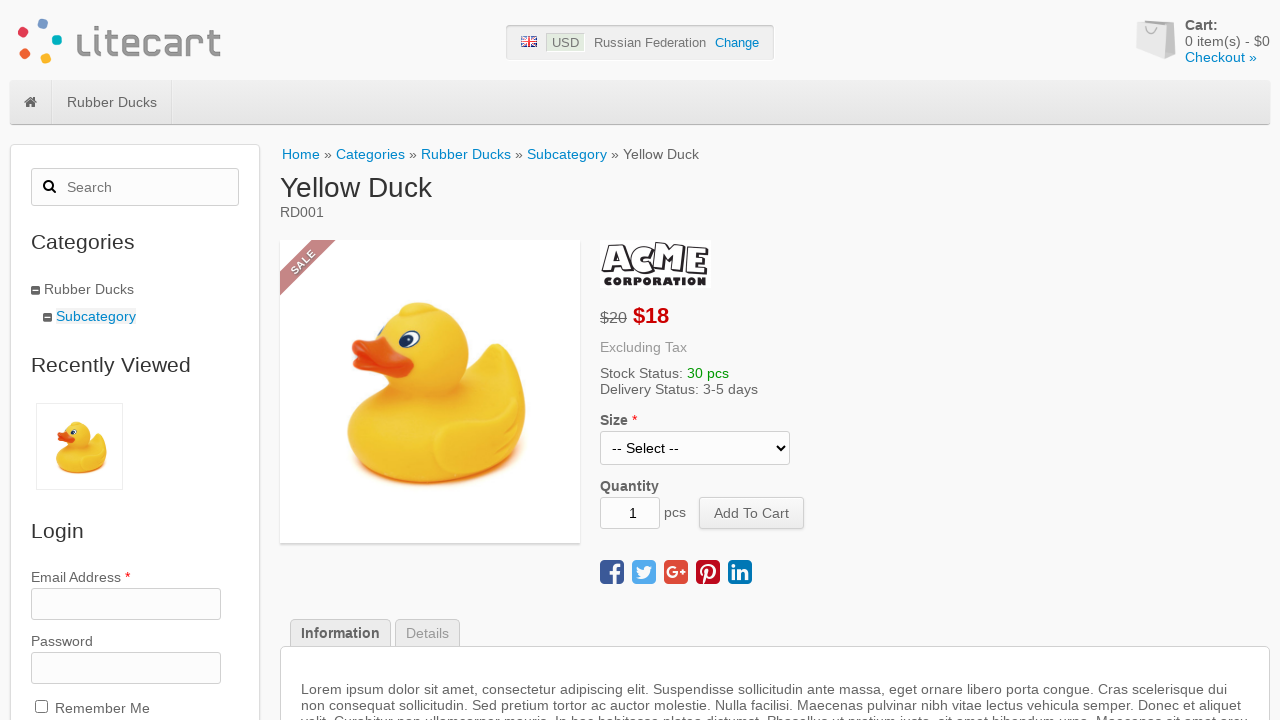

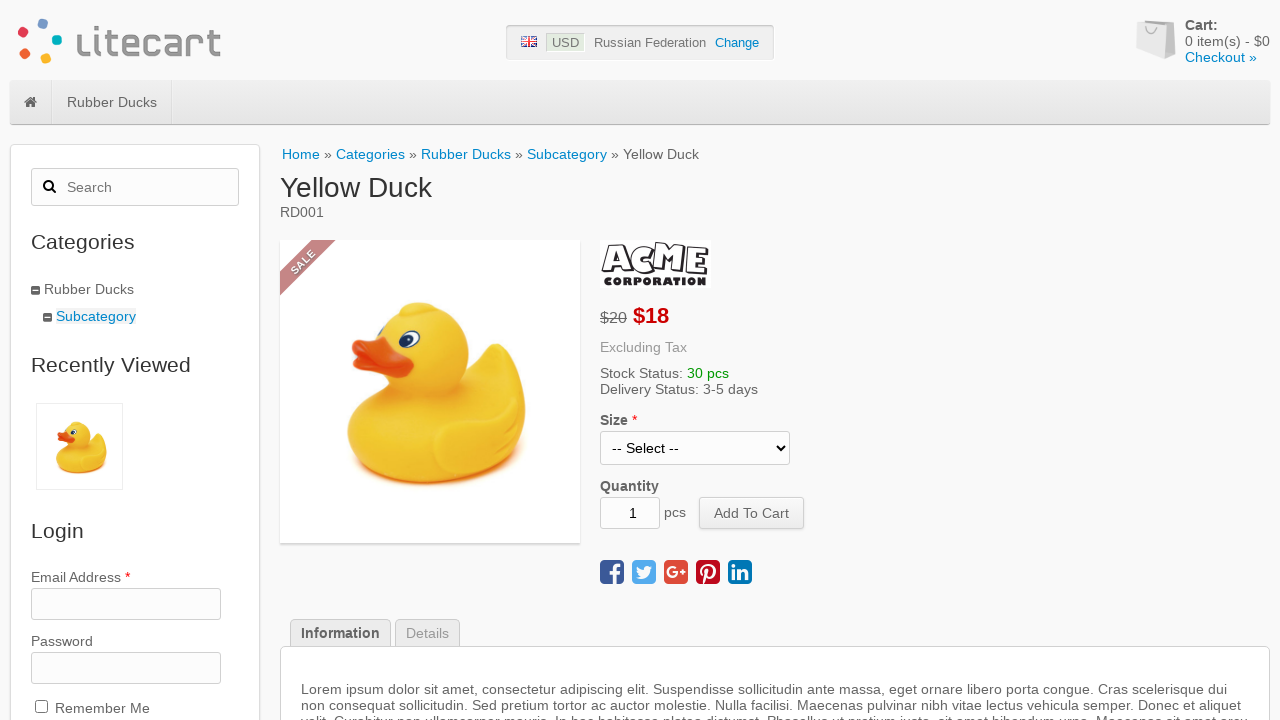